Tests adding jQuery Growl notifications to a page by injecting jQuery, jQuery Growl scripts and CSS, then displaying notification messages on the page

Starting URL: http://the-internet.herokuapp.com

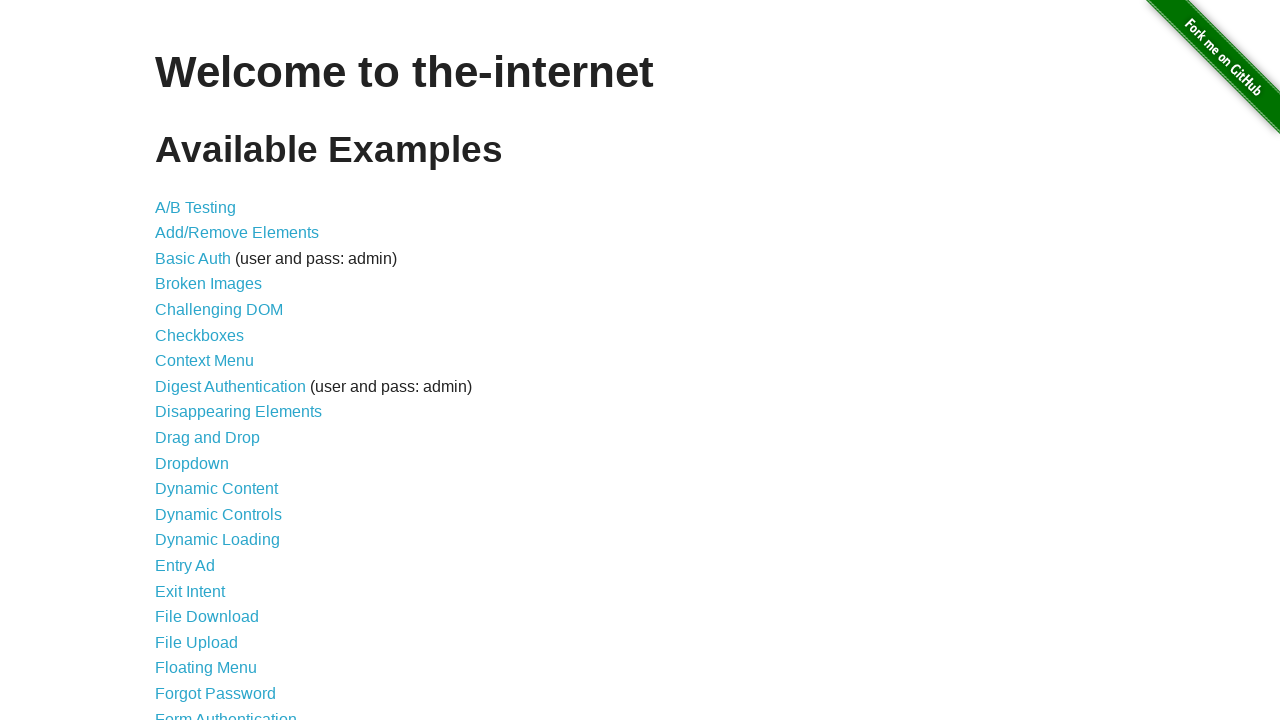

Navigated to the-internet.herokuapp.com
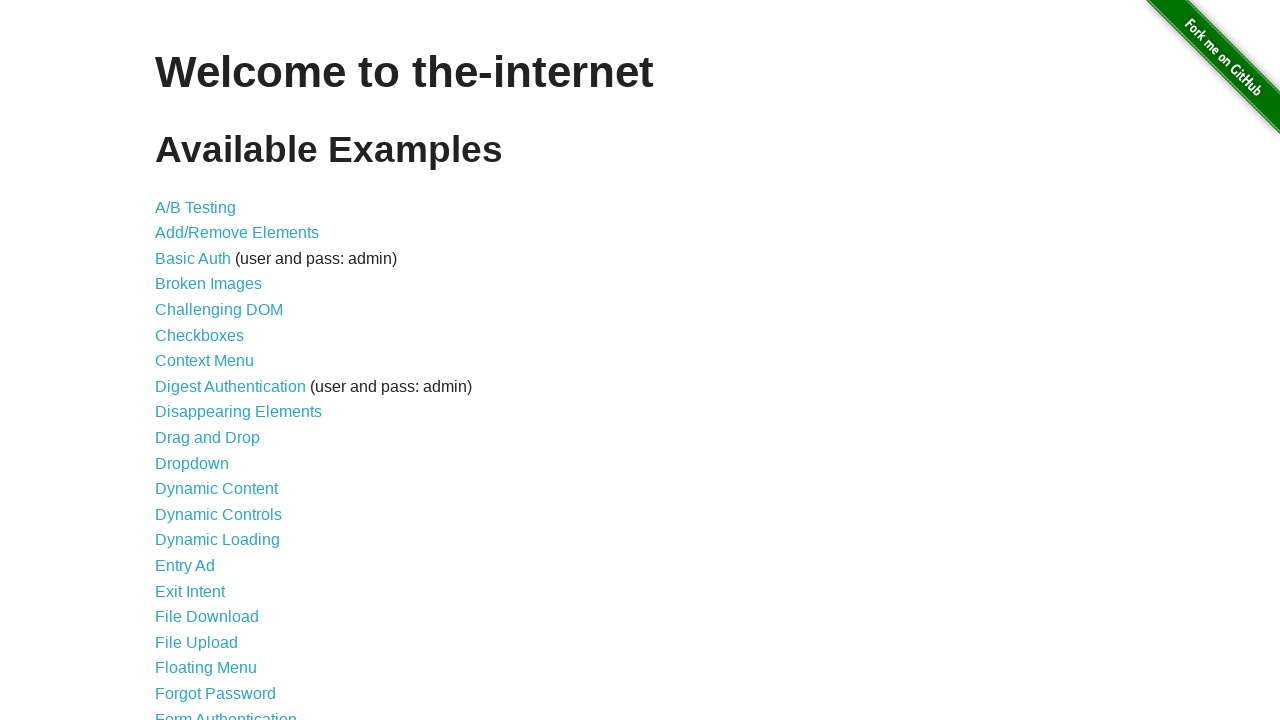

Injected jQuery library into page
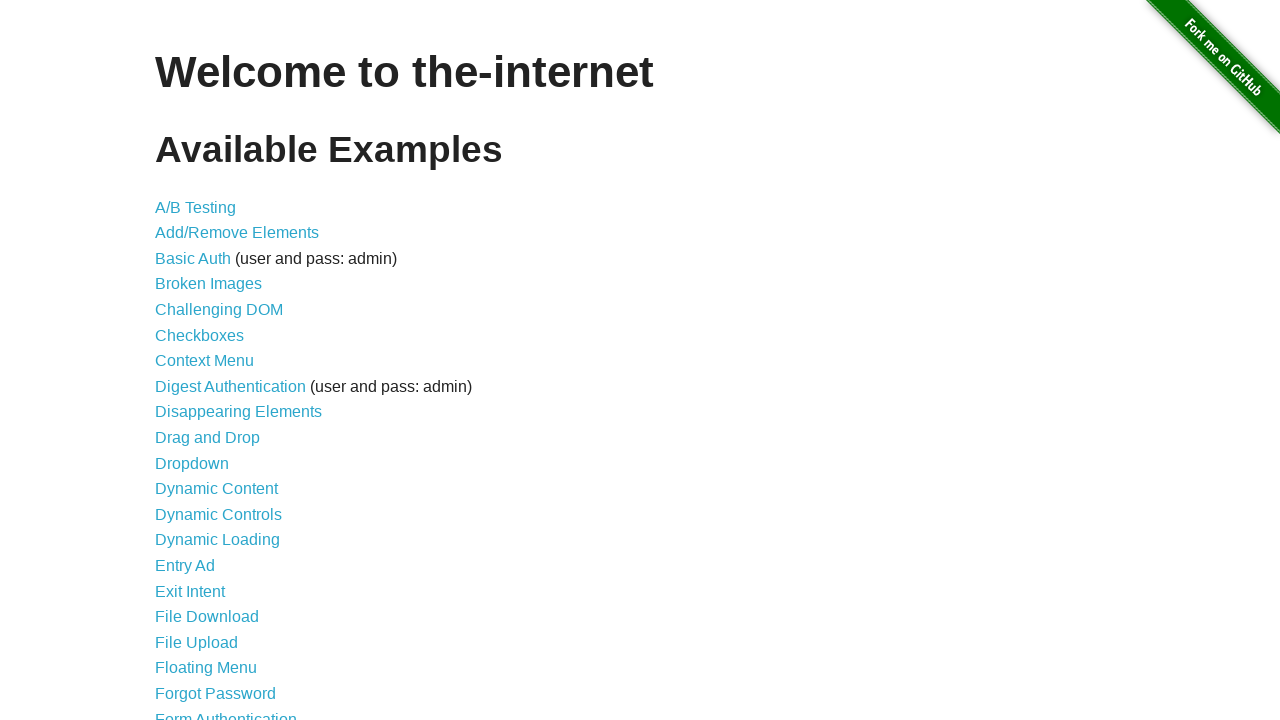

jQuery library loaded successfully
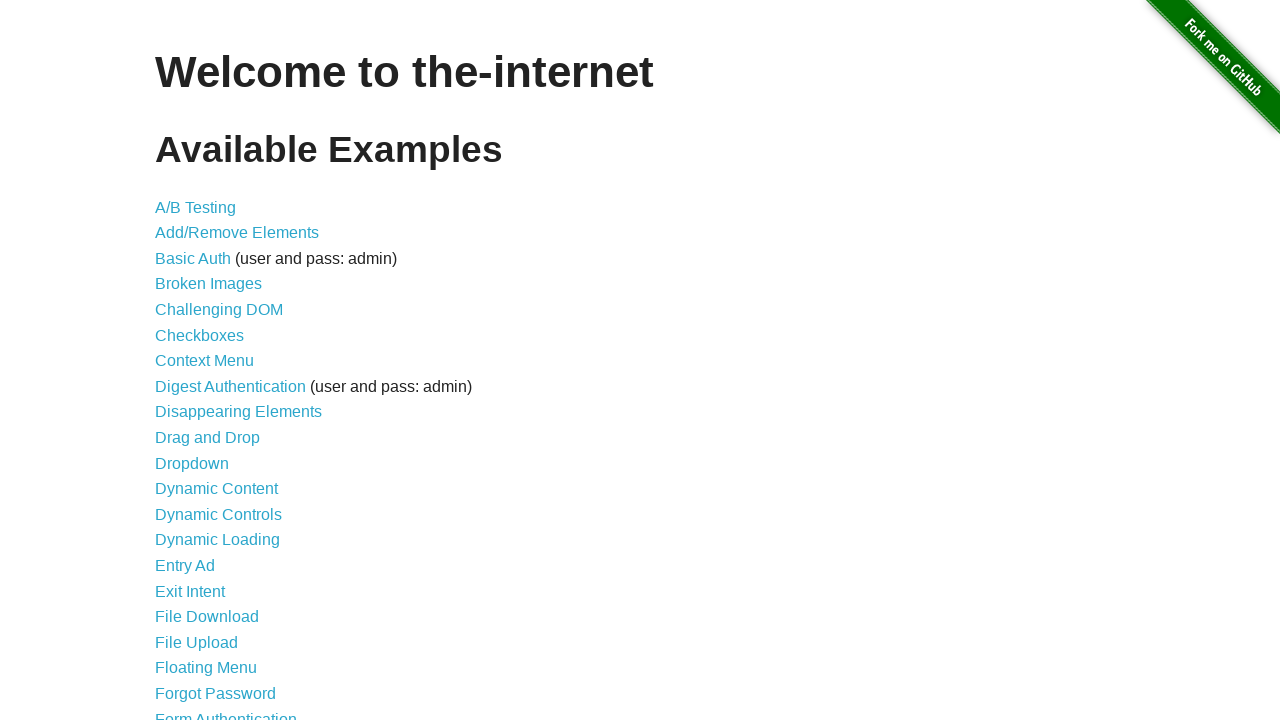

Injected jQuery Growl script into page
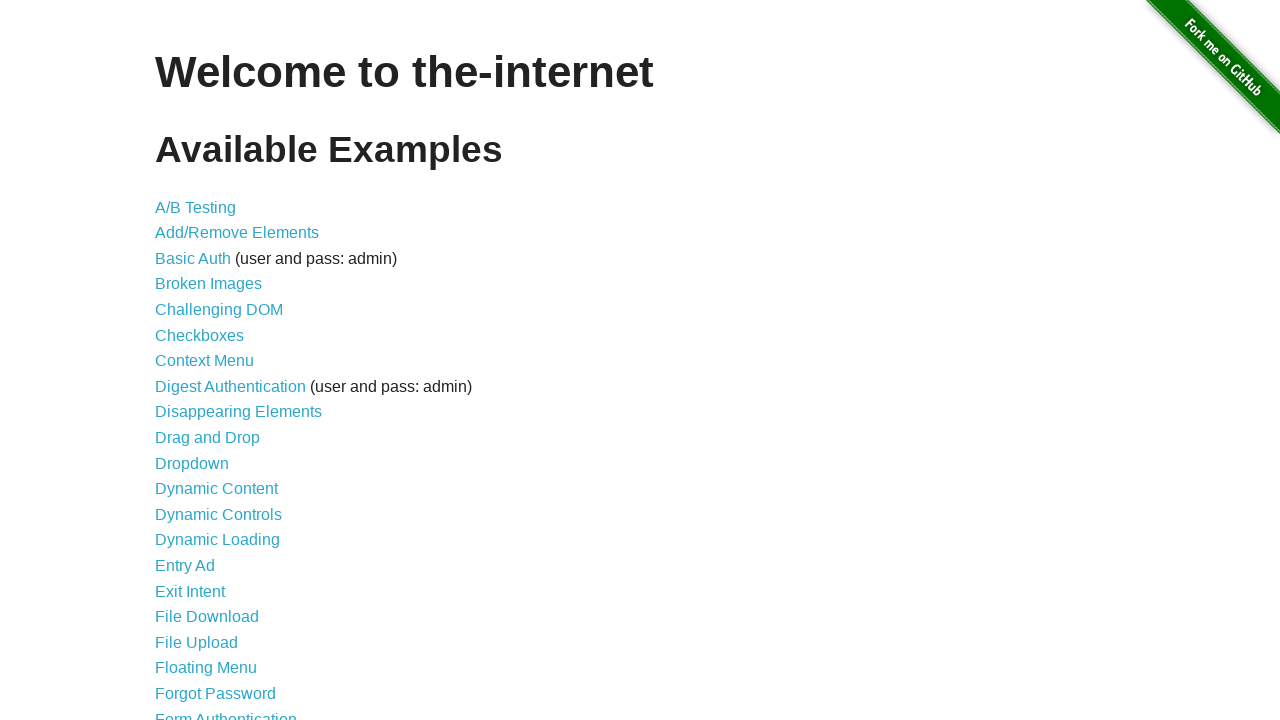

Injected jQuery Growl CSS styles into page
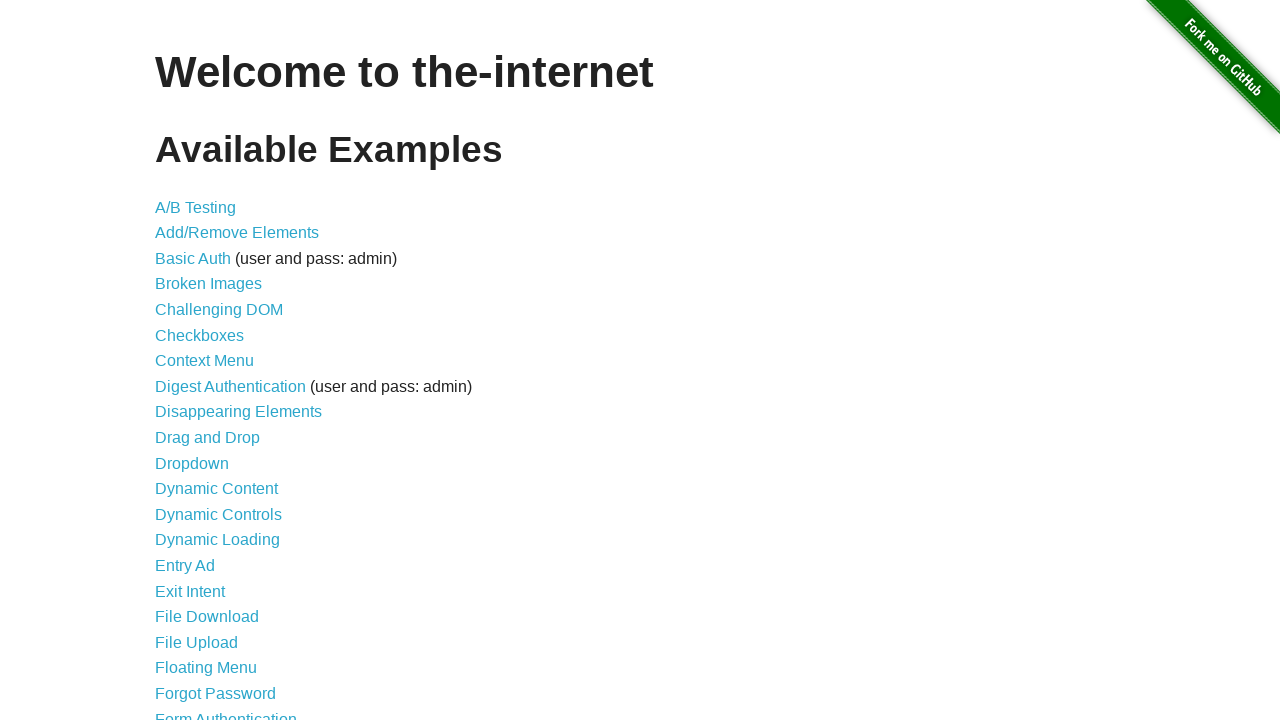

jQuery Growl library loaded and ready
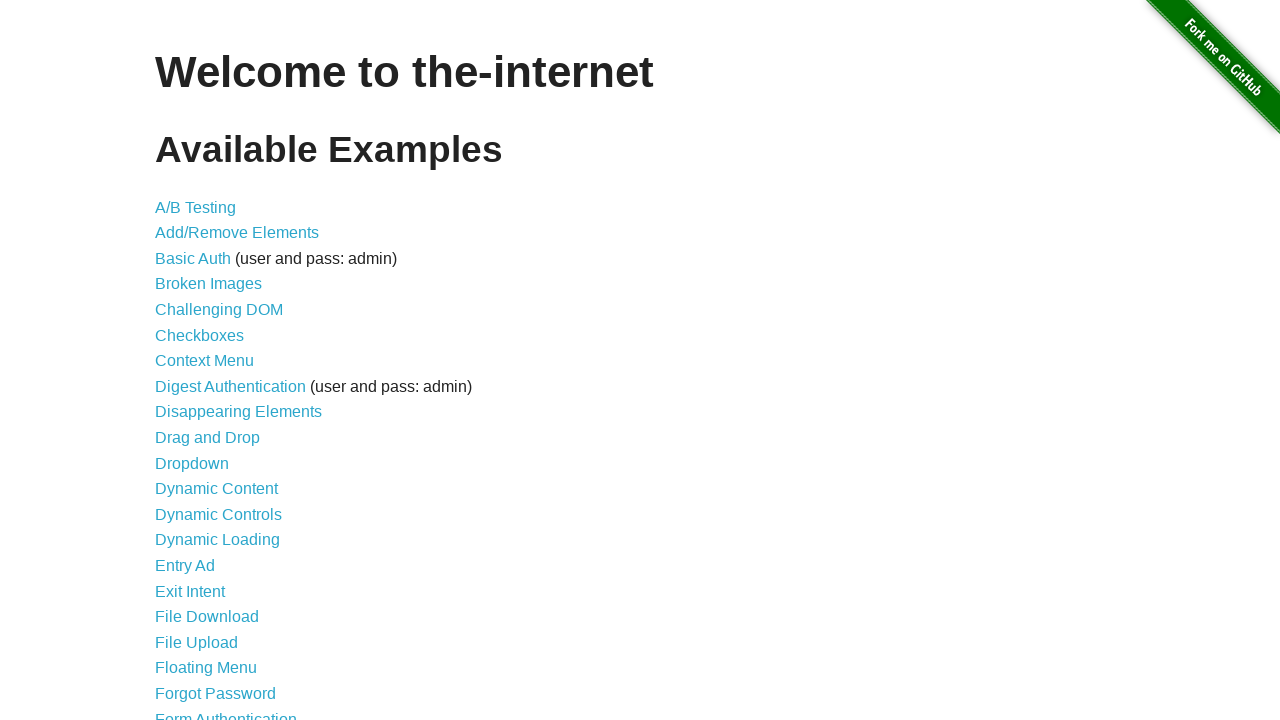

Displayed GET notification message
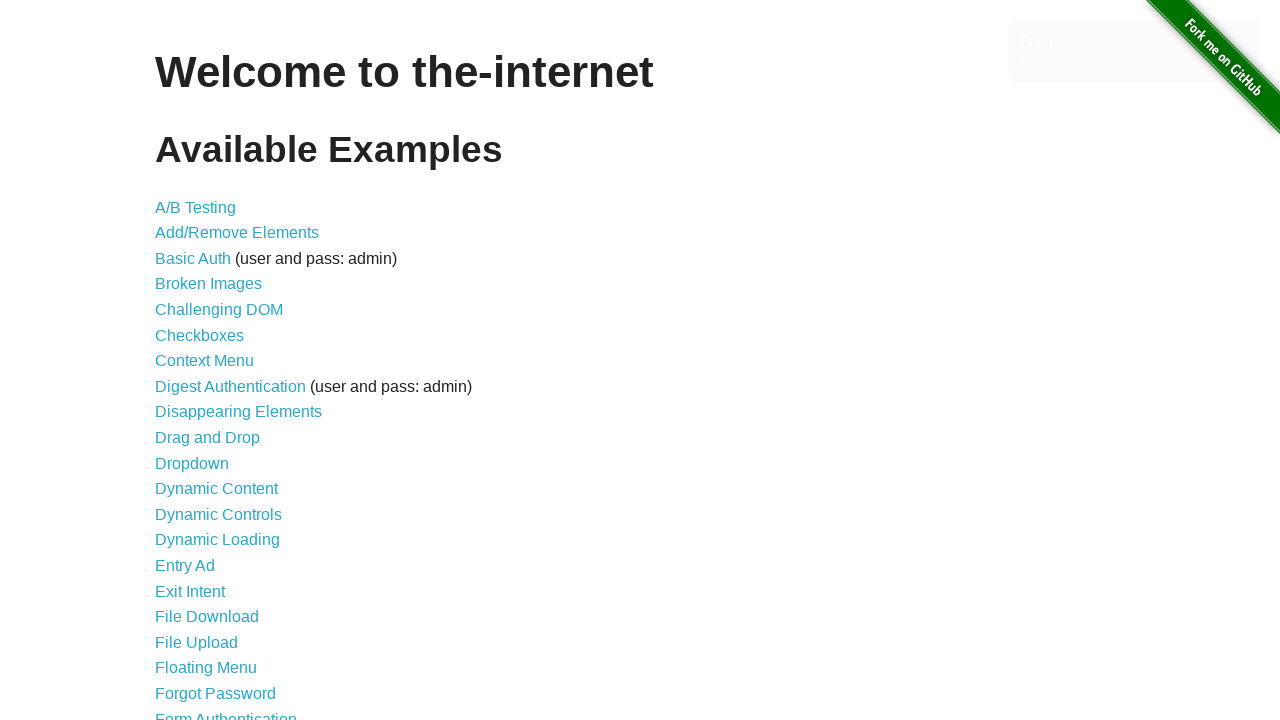

Displayed ERROR notification message
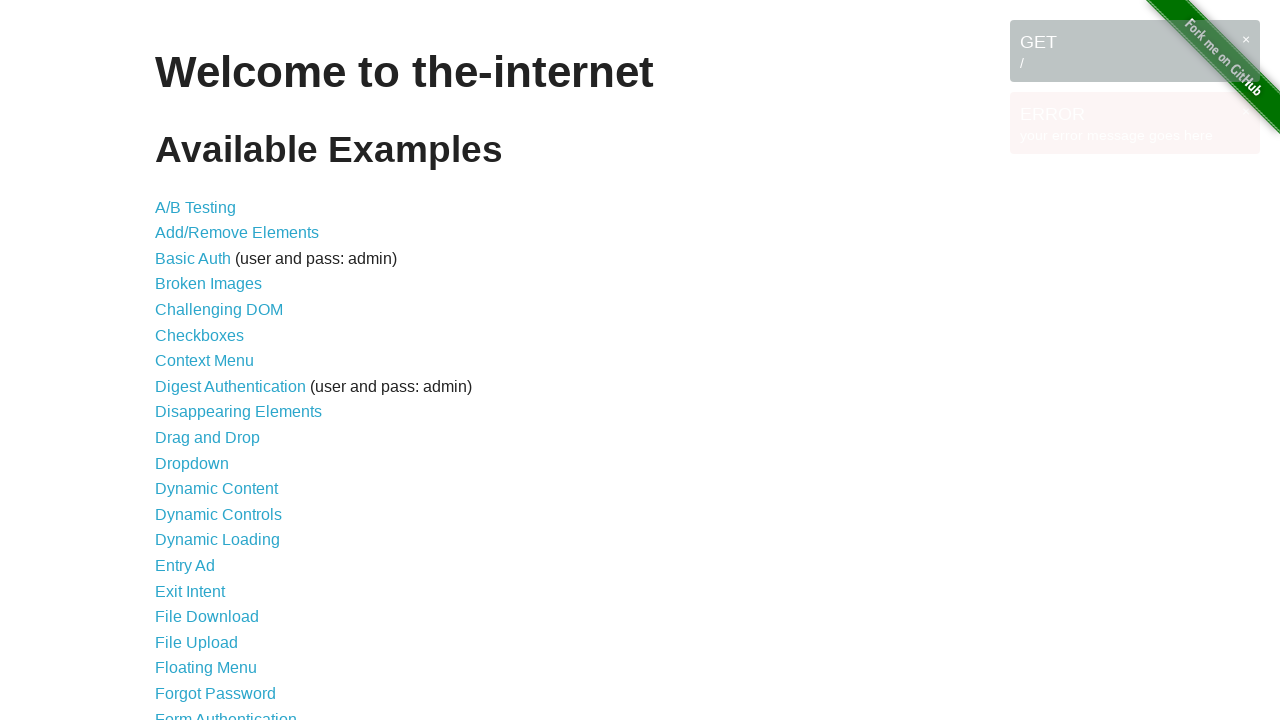

Displayed NOTICE notification message
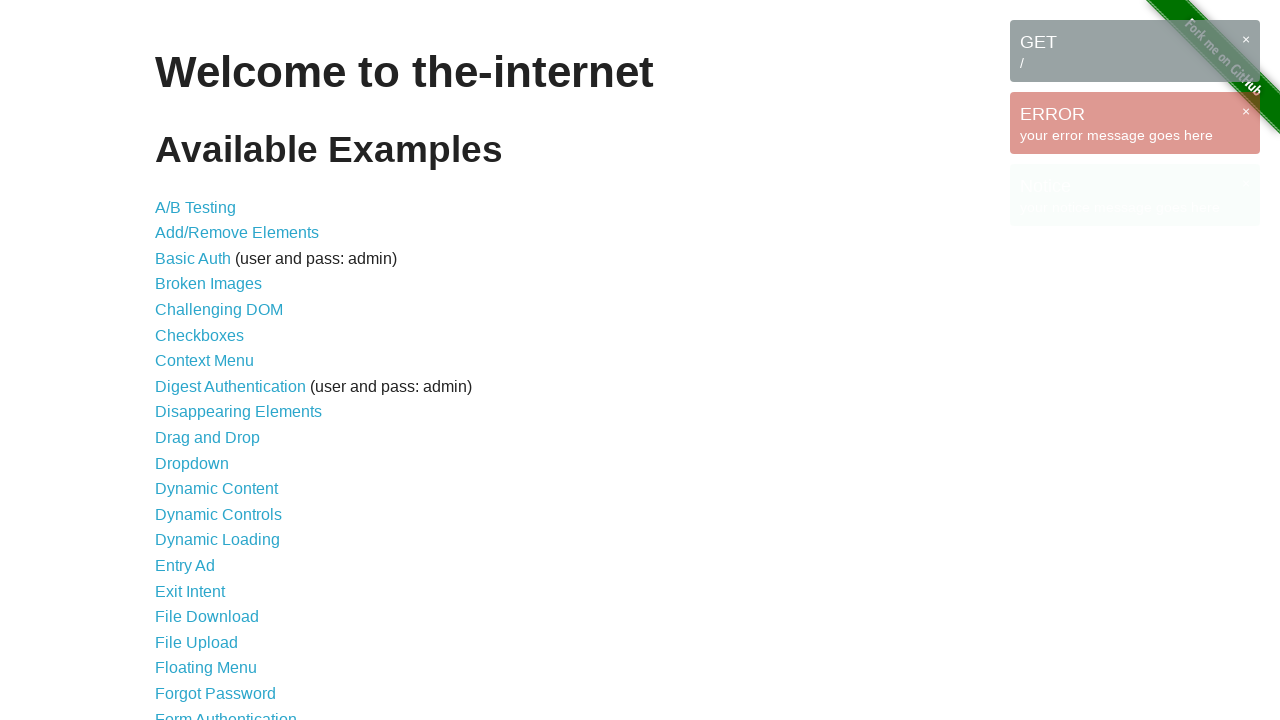

Displayed WARNING notification message
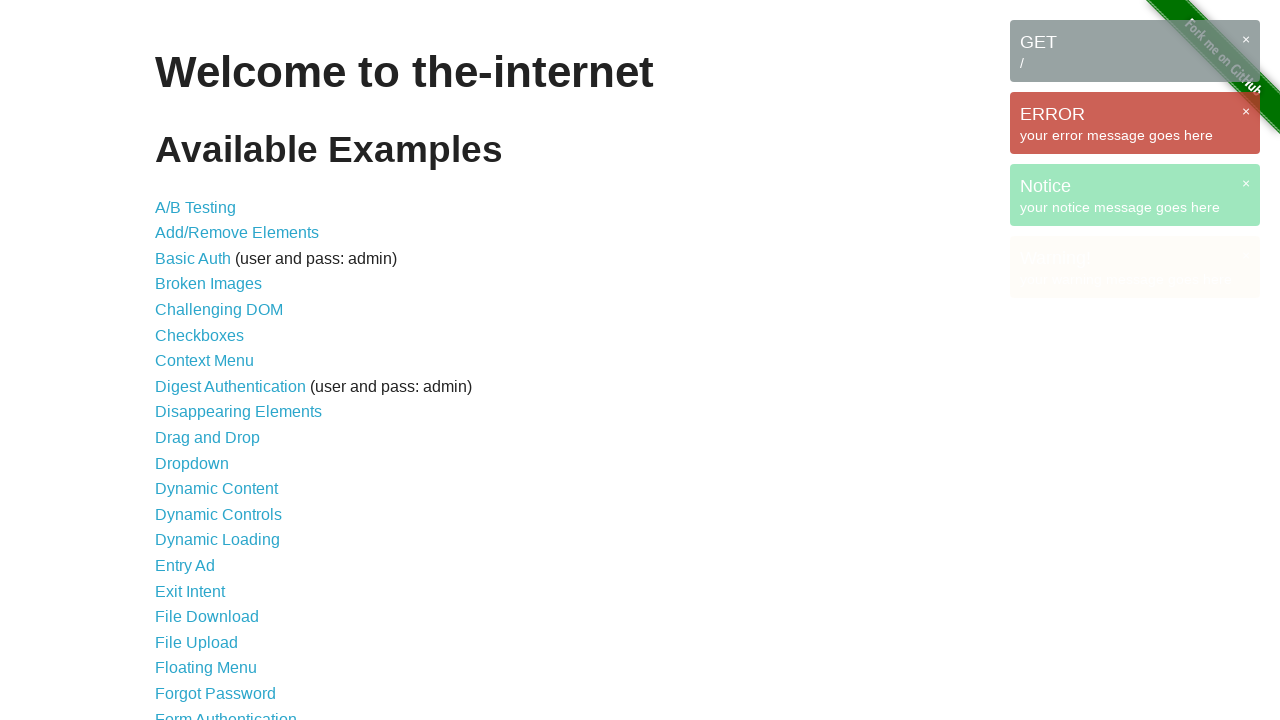

All growl notification messages appeared on page
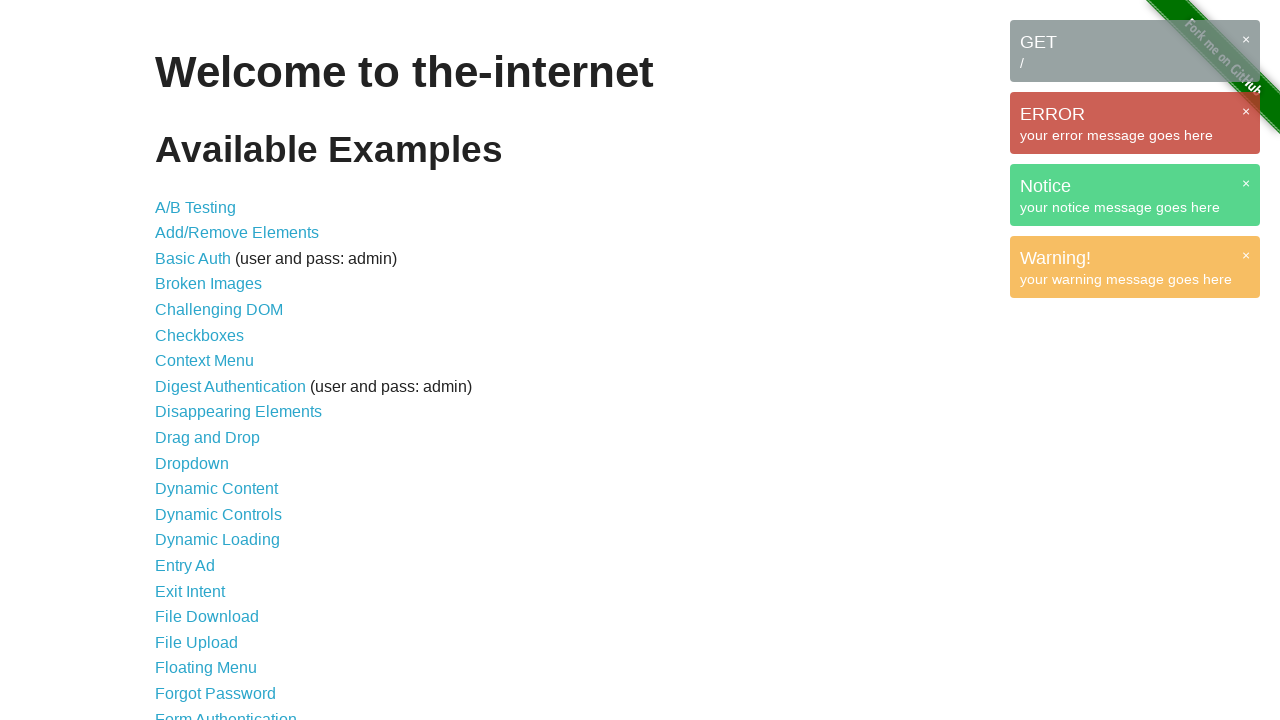

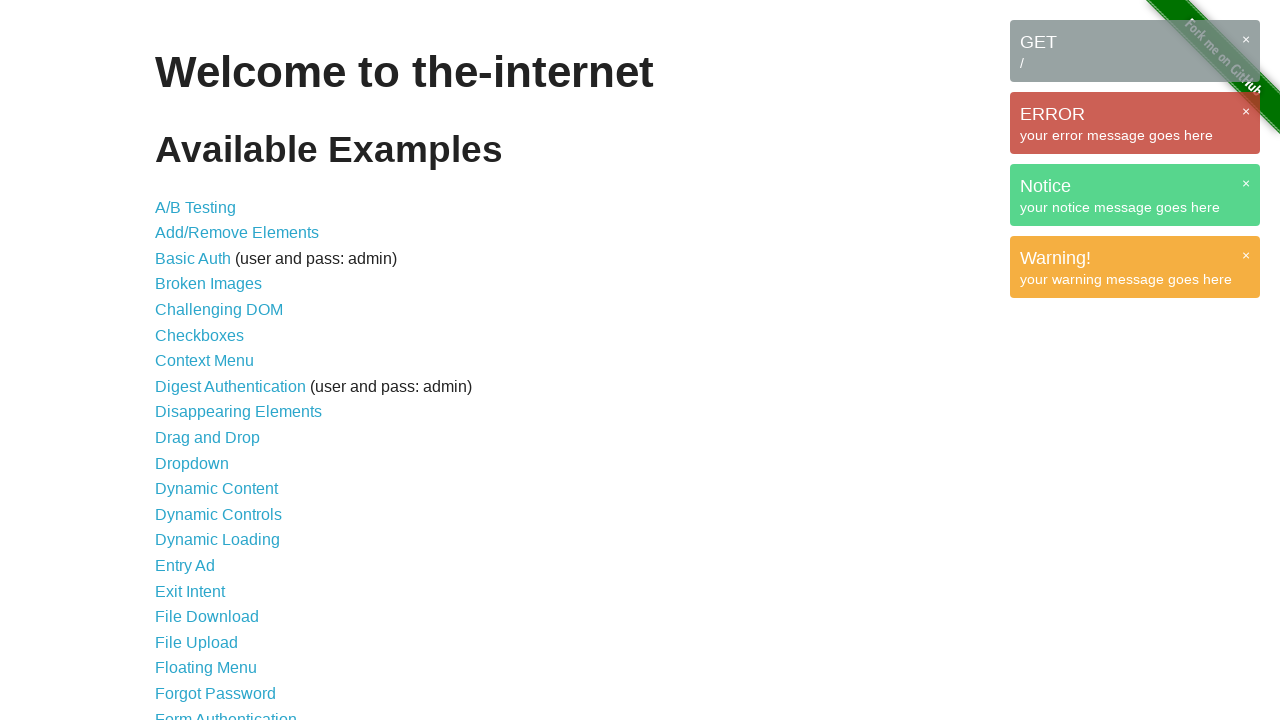